Navigates to Python 2.7.12 download page and clicks on the Windows x86-64 MSI installer download link to initiate a file download.

Starting URL: https://www.python.org/downloads/release/python-2712/

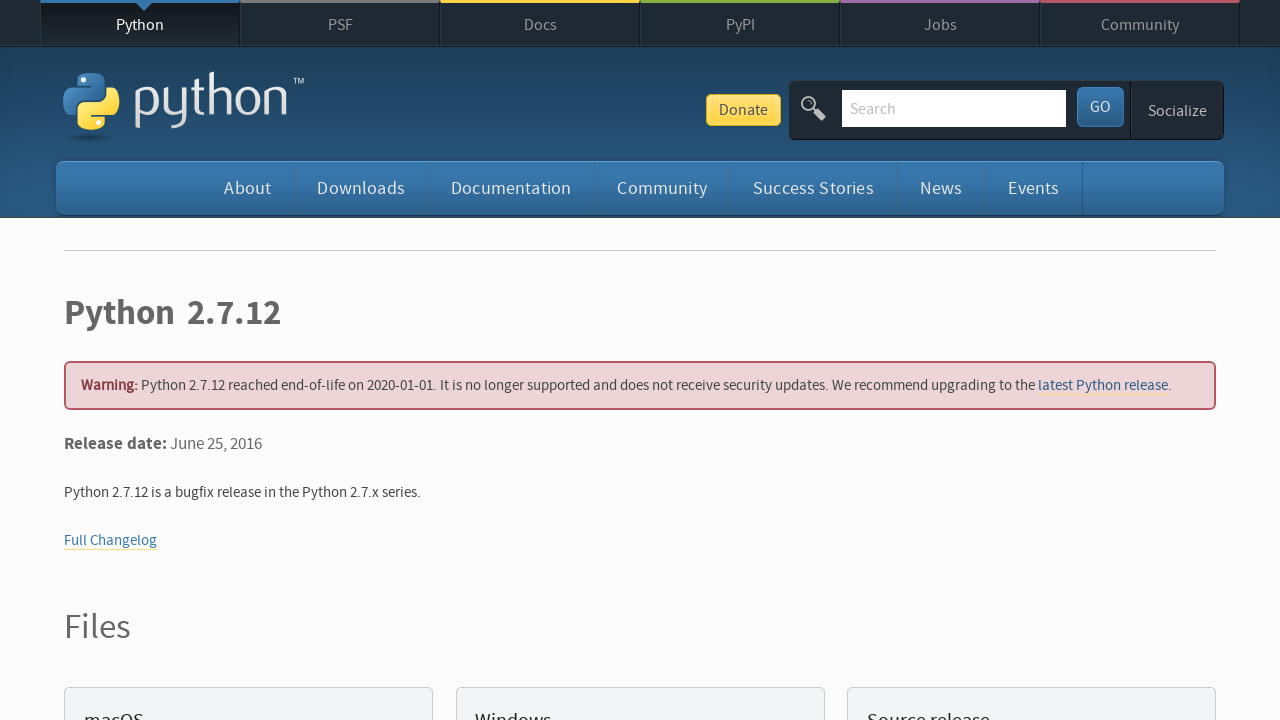

Clicked on Windows x86-64 MSI installer download link at (162, 360) on a:has-text('Windows x86-64 MSI installer')
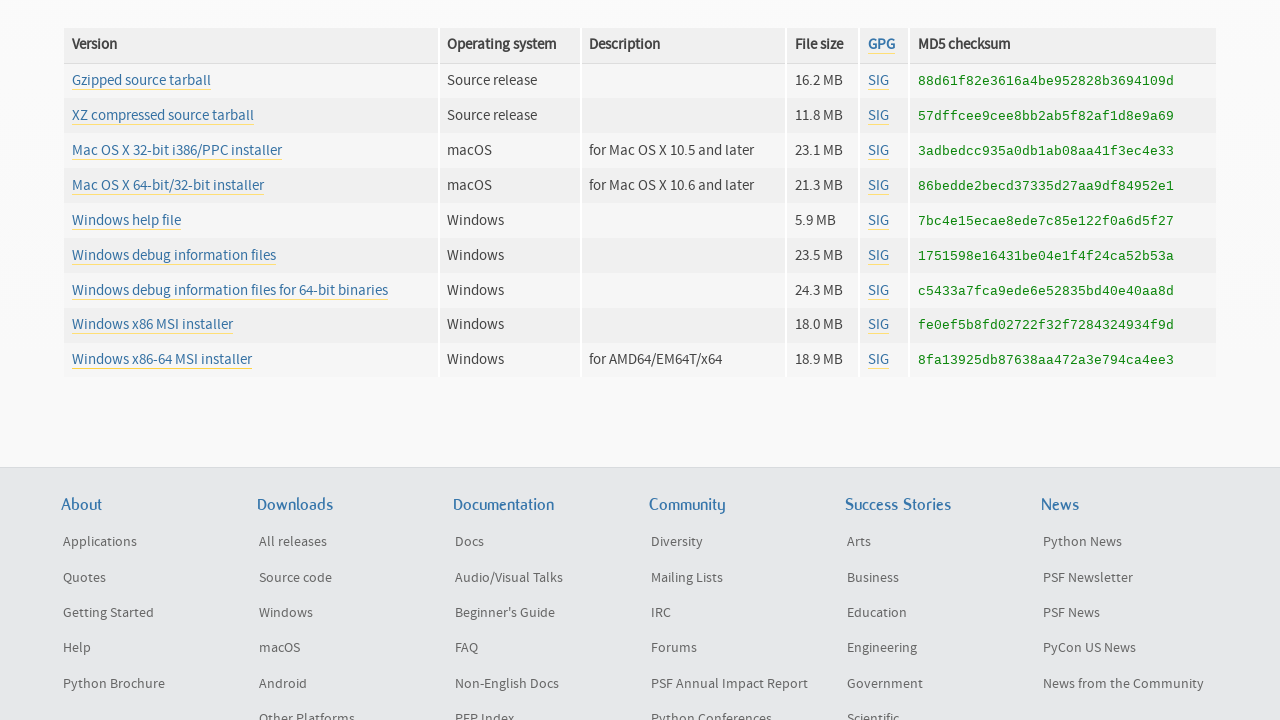

Waited 2 seconds for download to initiate
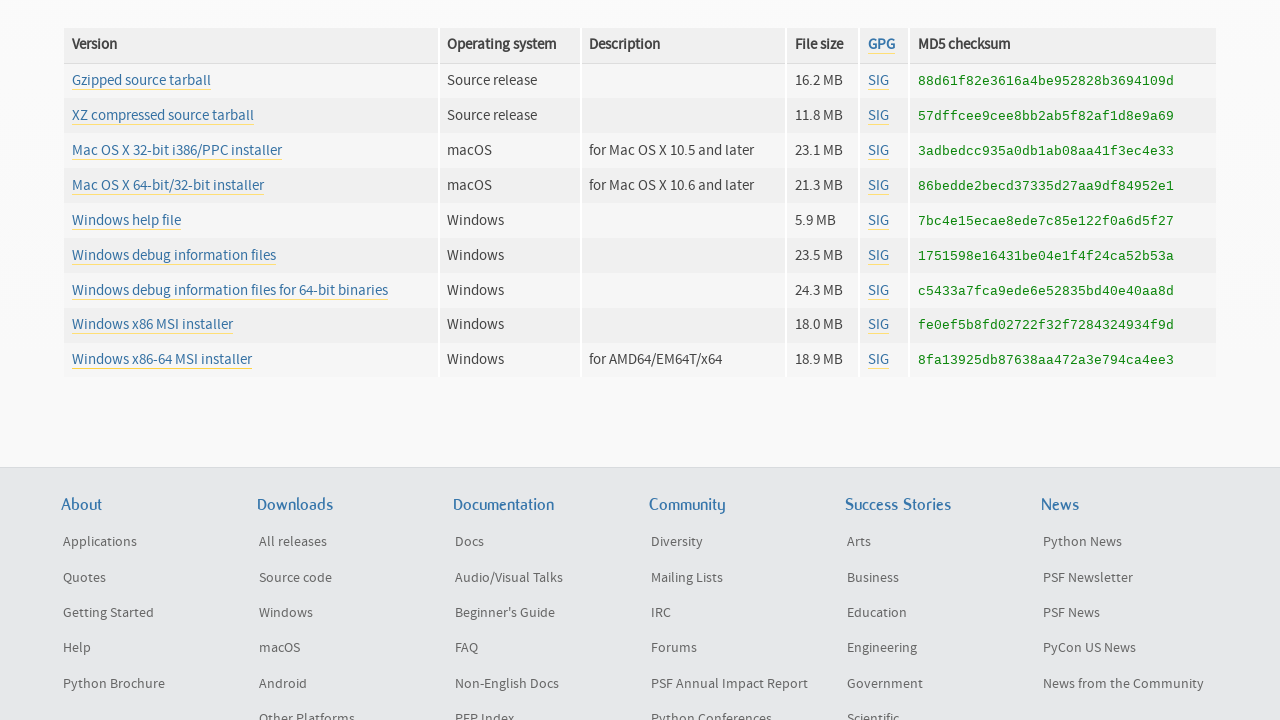

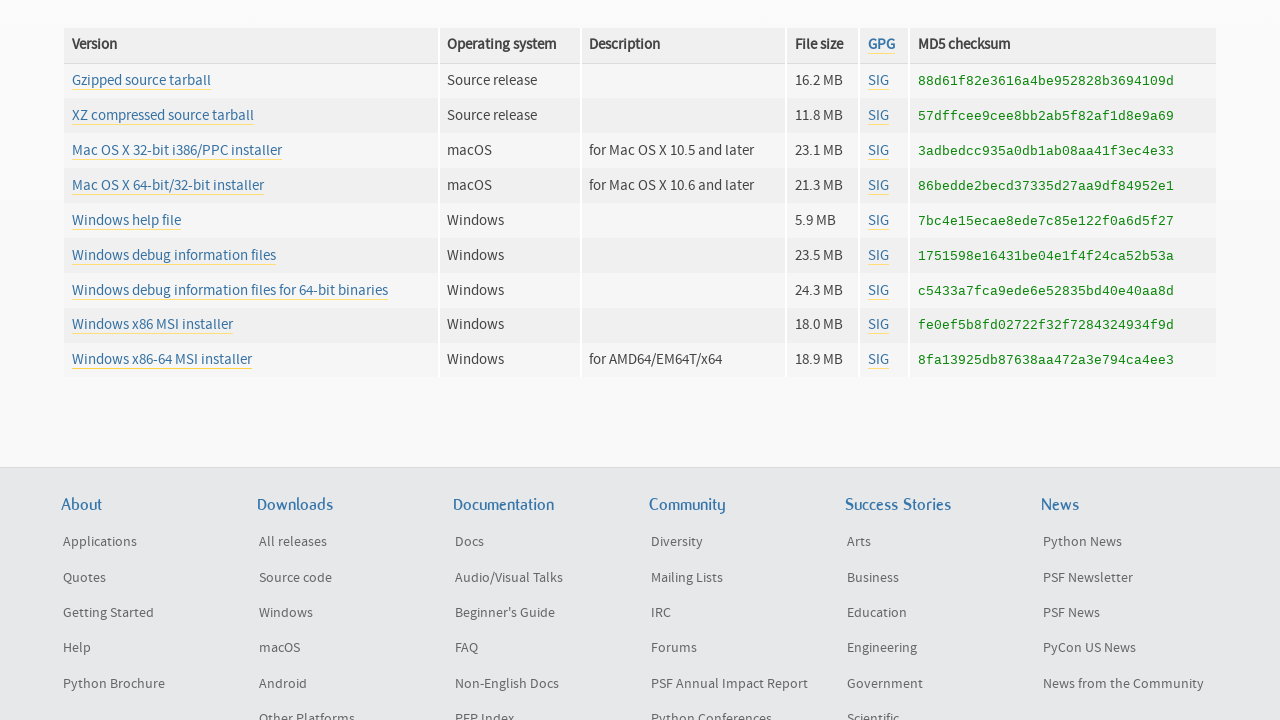